Navigates to Python.org homepage and verifies that event information is displayed in the event widget

Starting URL: https://www.python.org

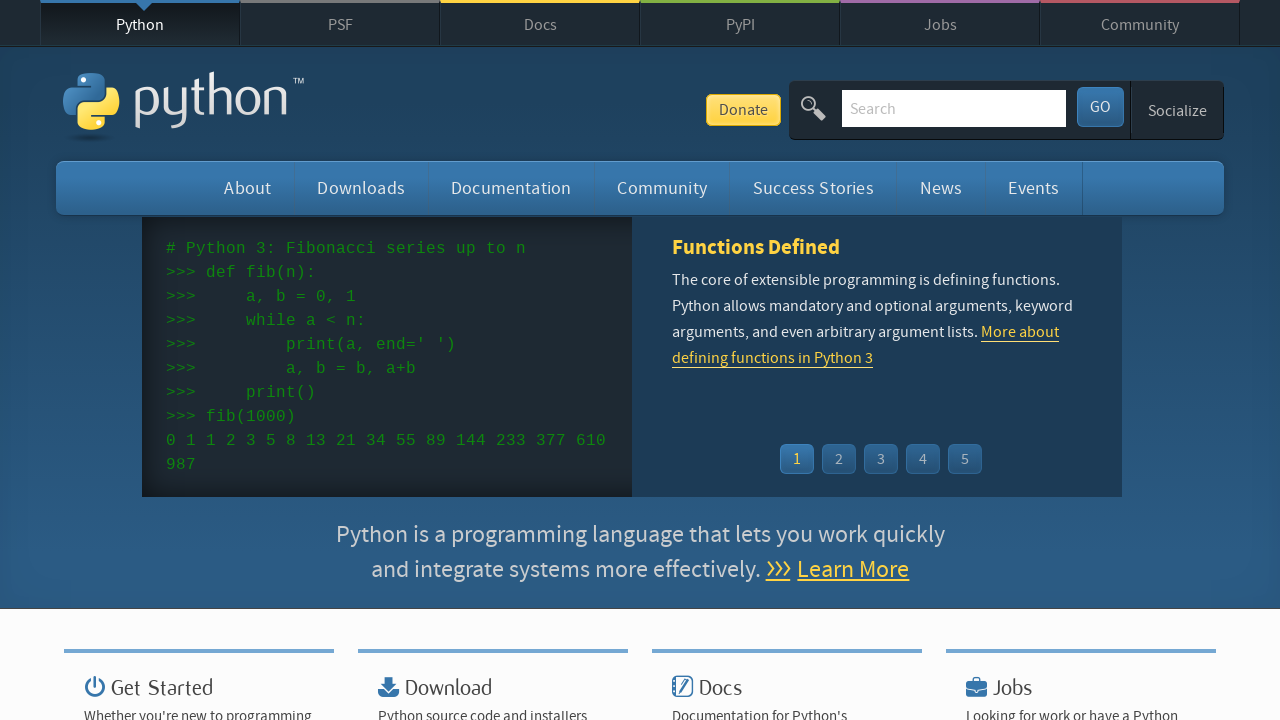

Navigated to Python.org homepage
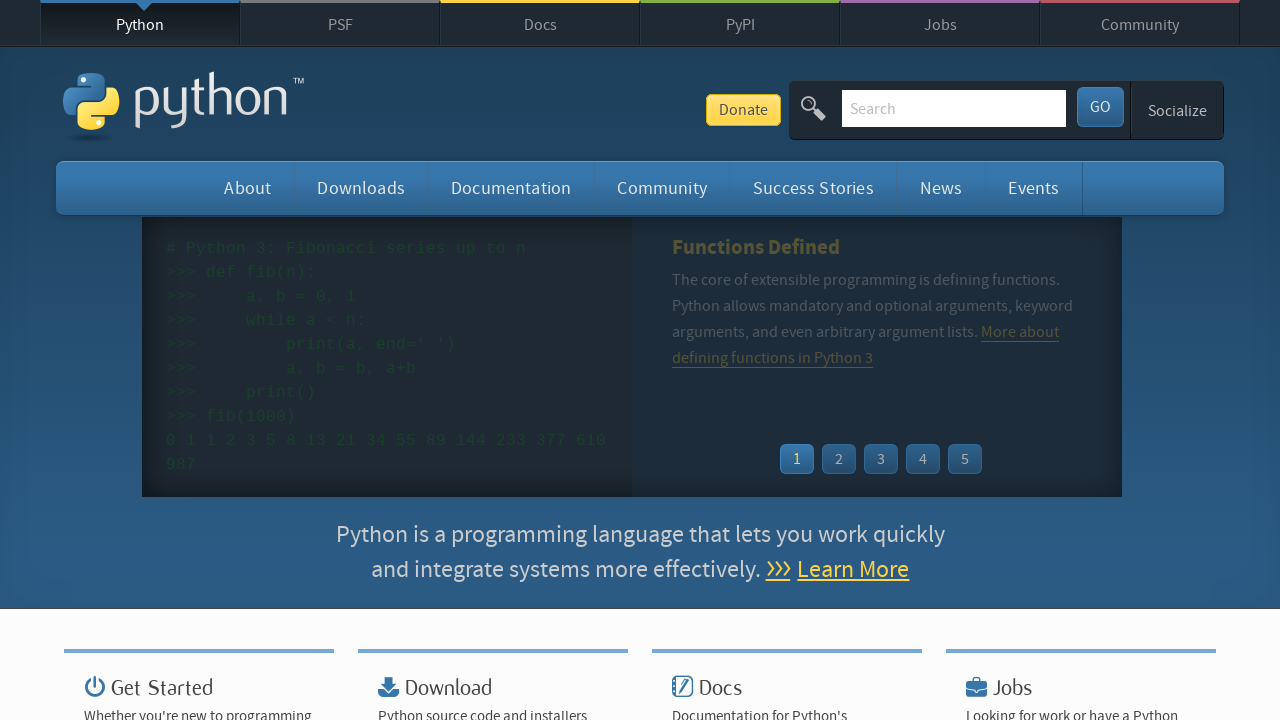

Event widget loaded on the page
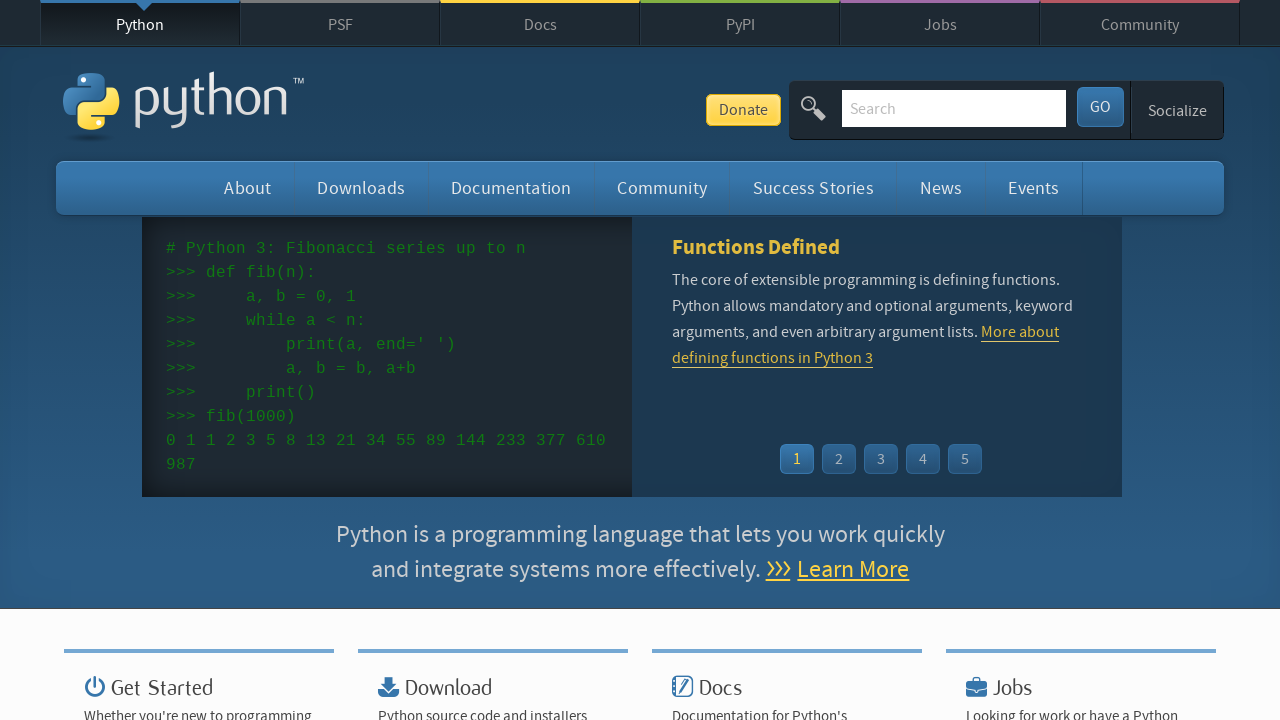

Verified event time information is displayed in the event widget
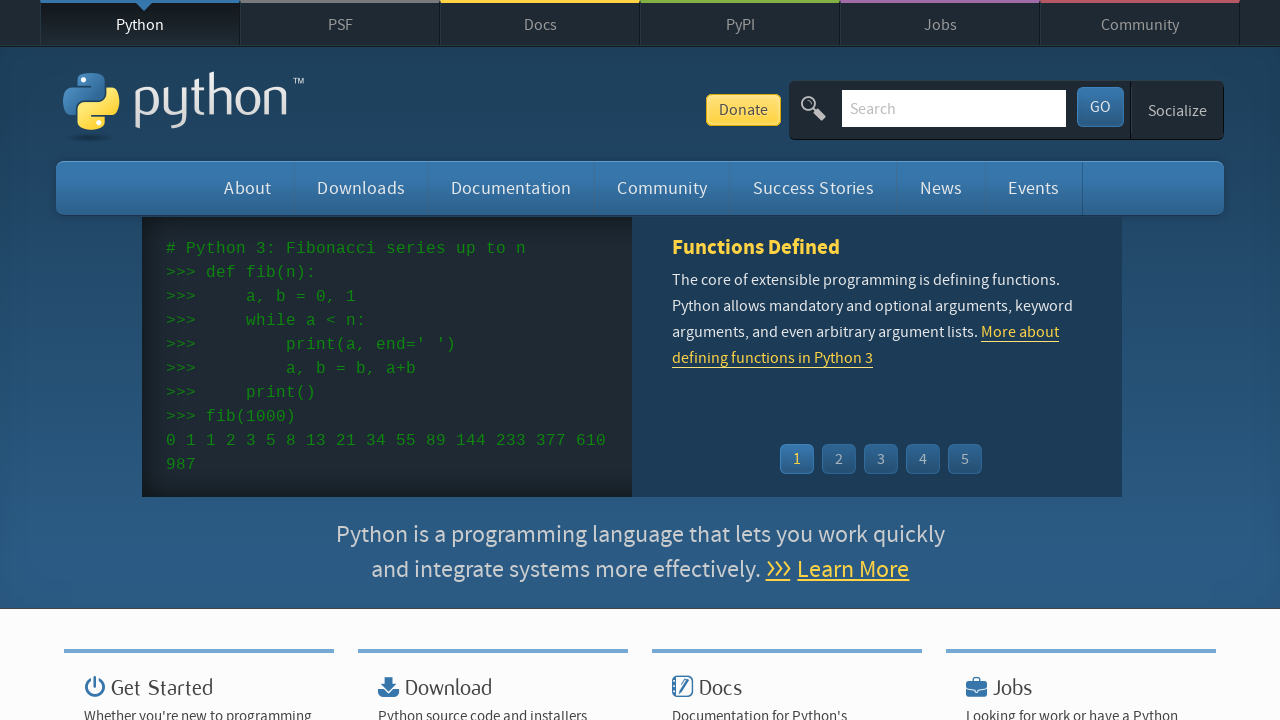

Verified event names are displayed in the event widget
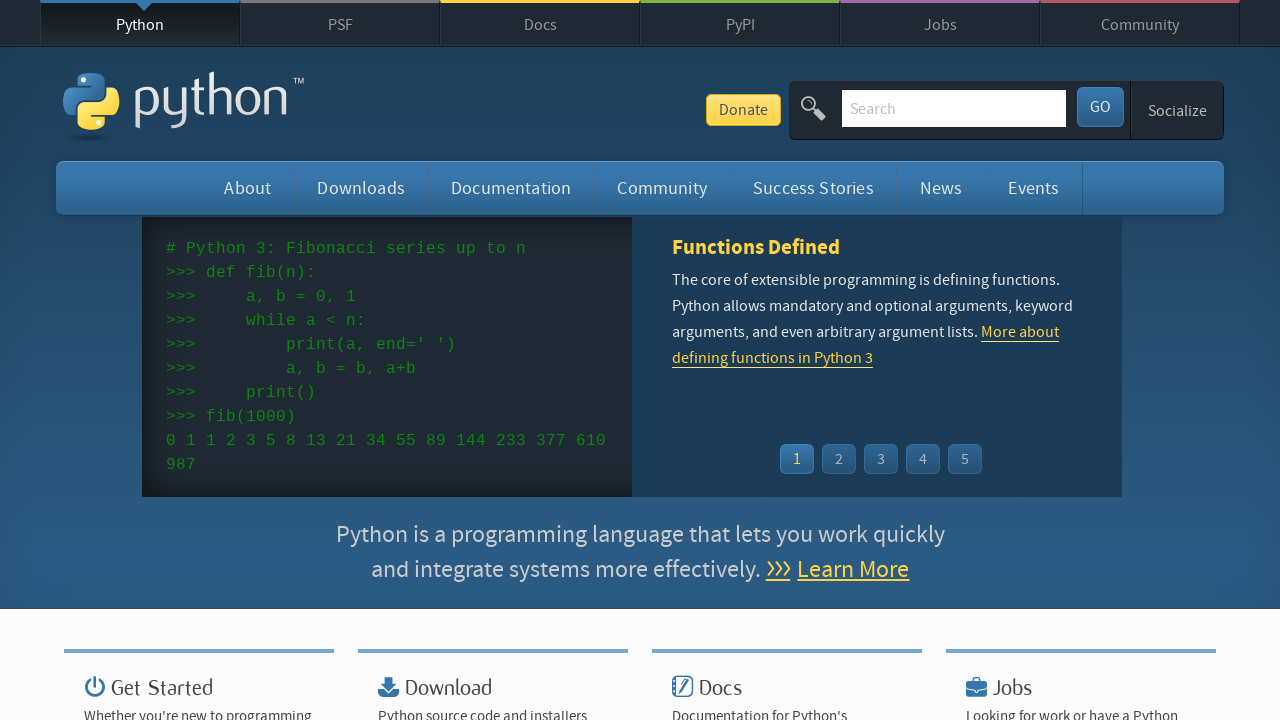

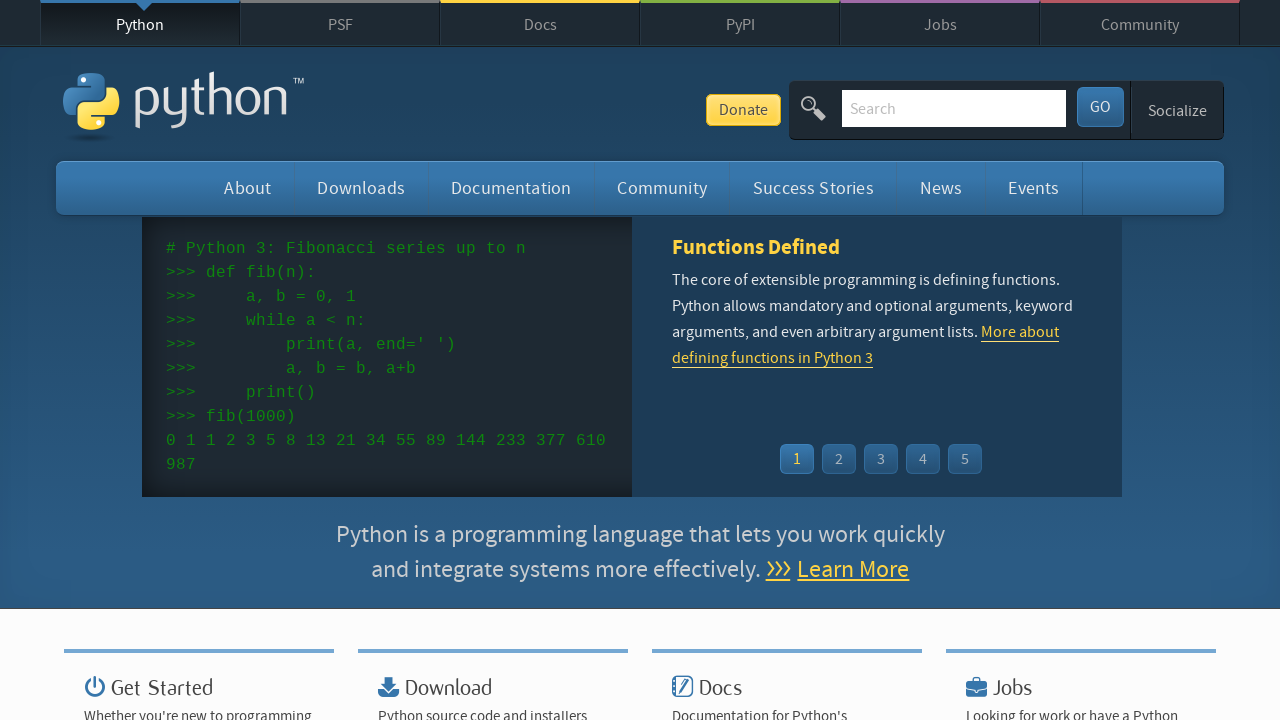